Tests the search functionality on Python.org by entering a search query and verifying results are returned

Starting URL: http://www.python.org

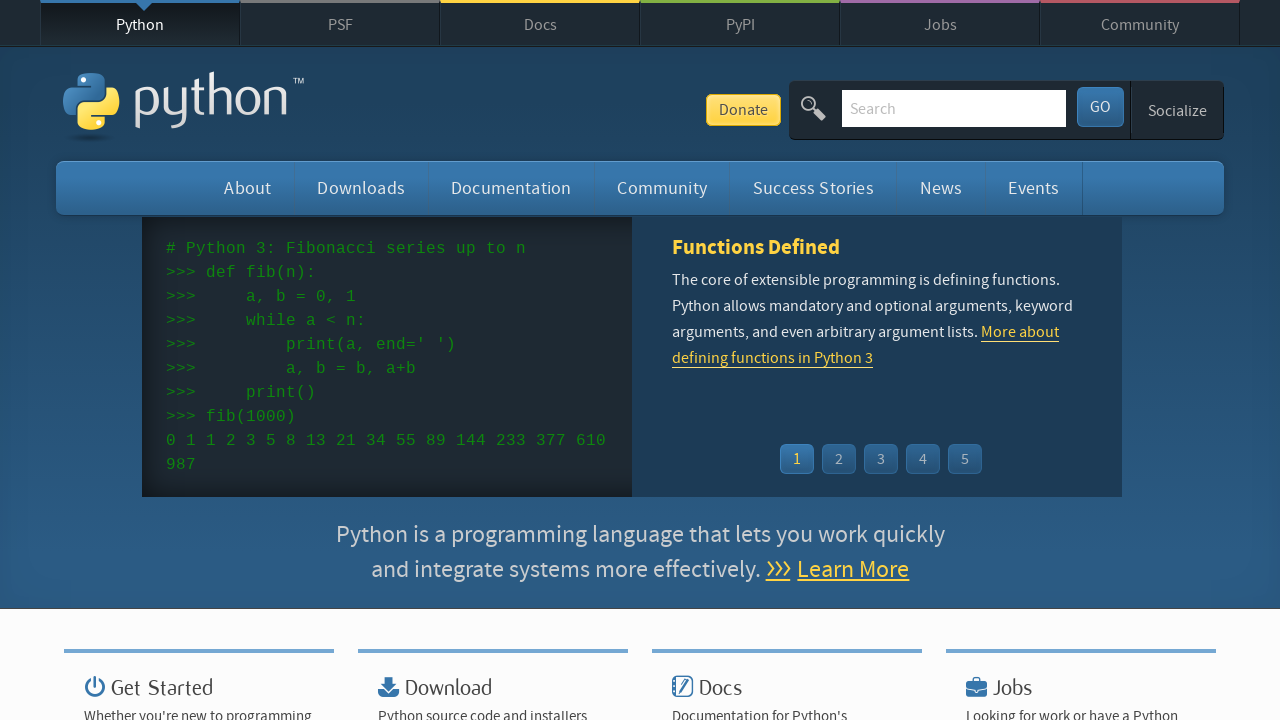

Filled search box with 'python' query on input[name='q']
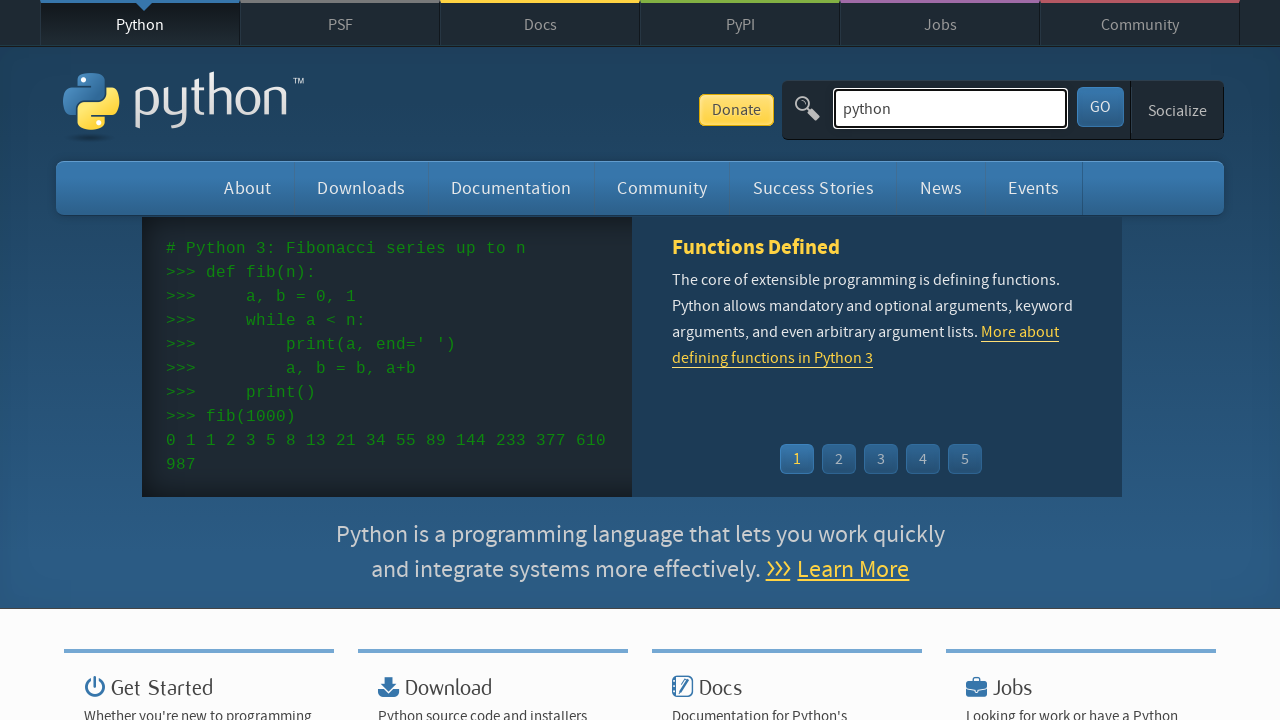

Pressed Enter to submit search query on input[name='q']
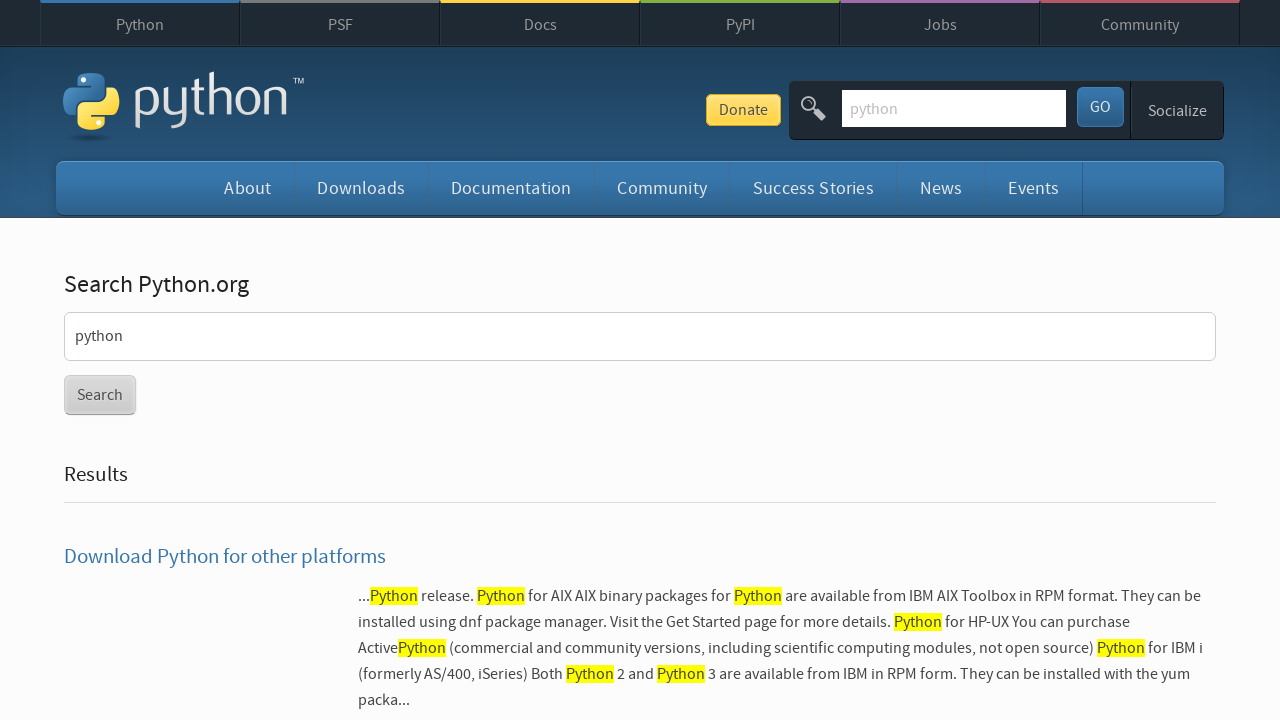

Search results page loaded successfully
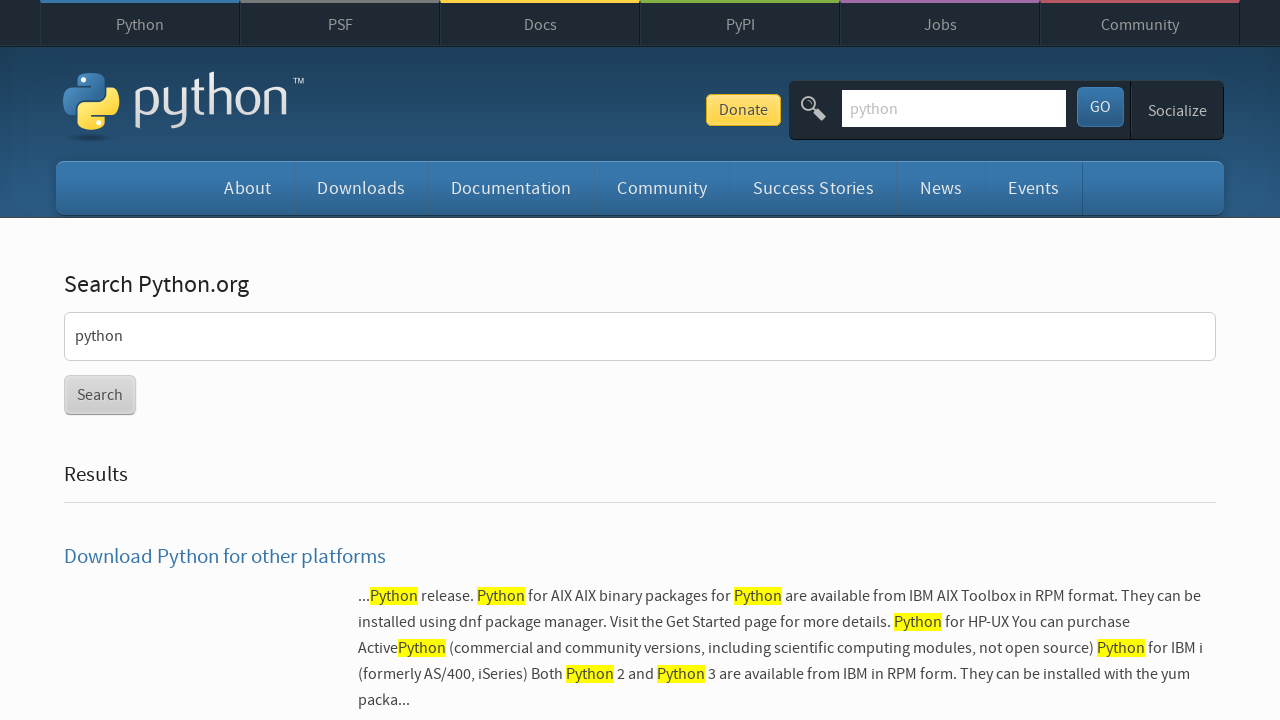

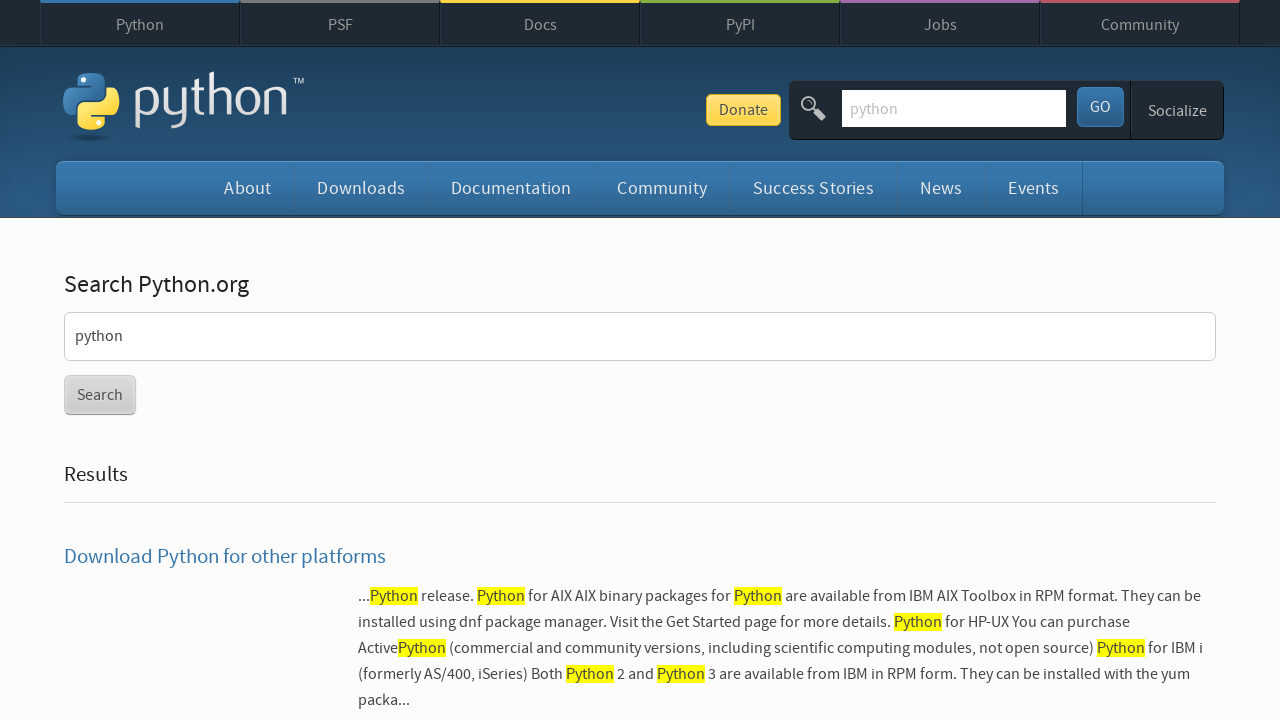